Navigates to obstacle 27 (Find and Fill), fills a password field and clicks submit

Starting URL: https://obstaclecourse.tricentis.com/Obstacles/List?page=4

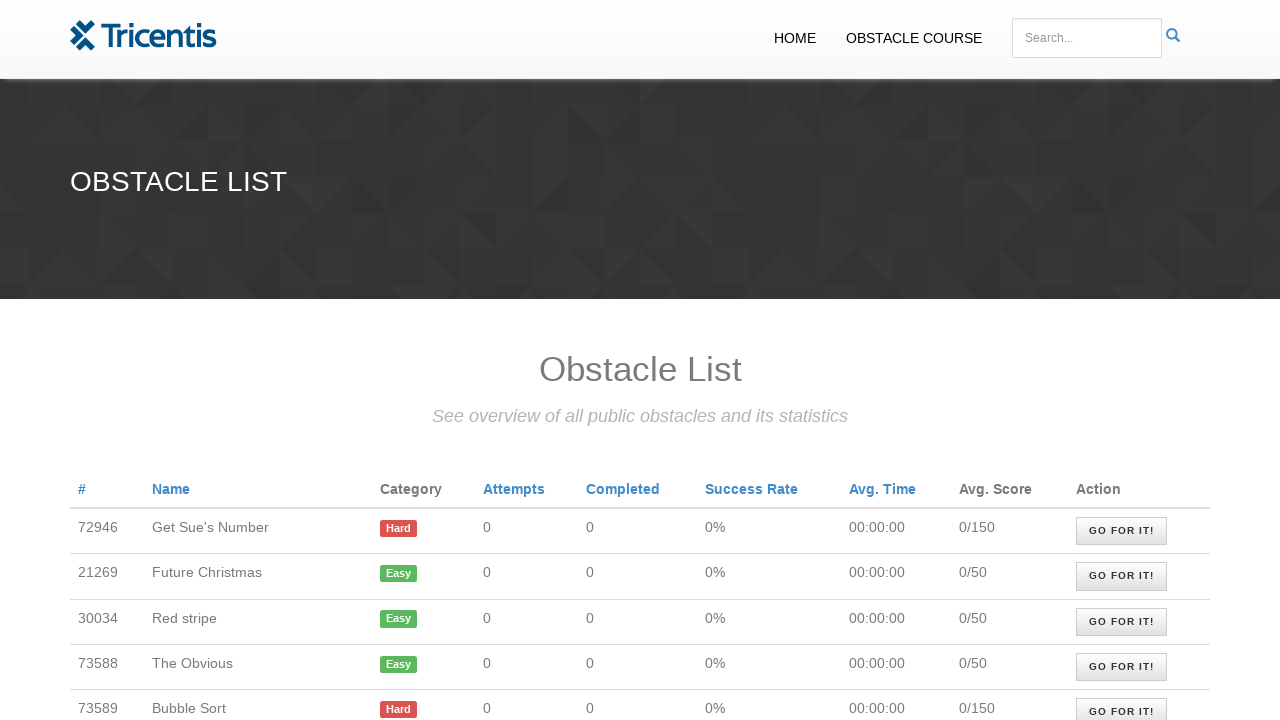

Clicked on obstacle 27 (Find and Fill) link at (1122, 361) on xpath=/html/body/div[2]/table/tbody/tr[6]/td[9]/a
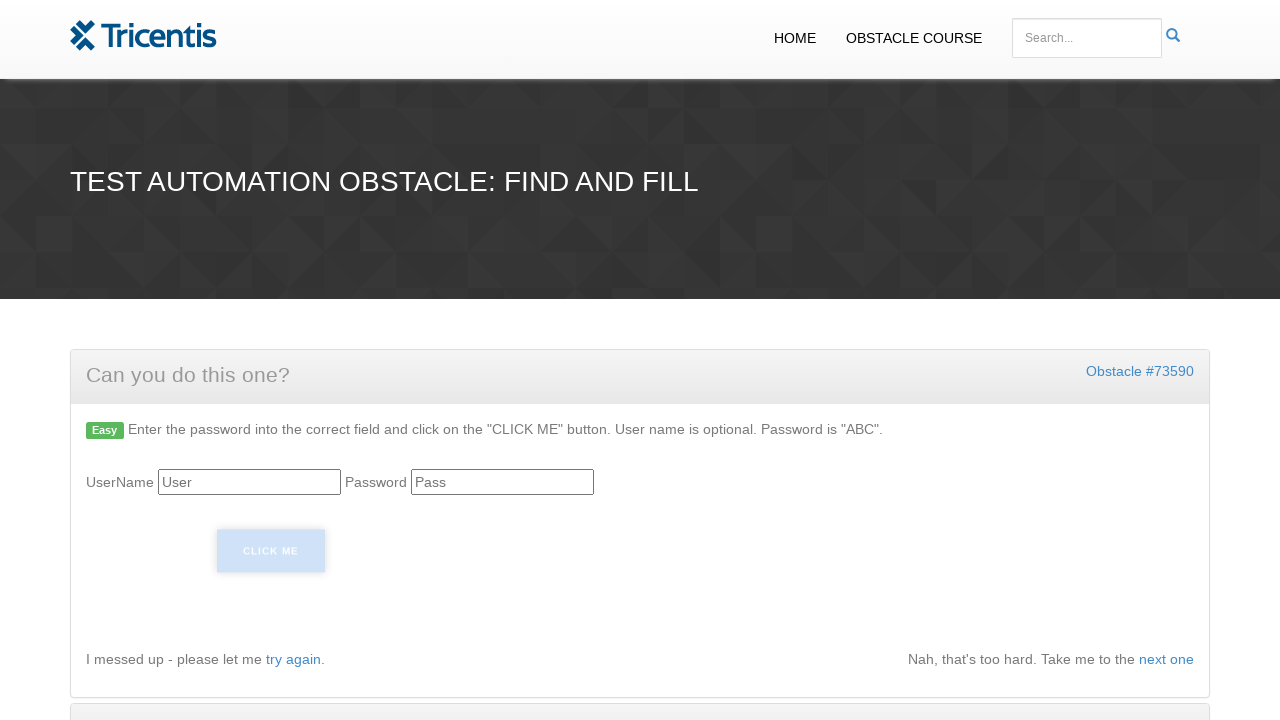

Filled password field with 'ABC' on xpath=//div[@id='form']/input[2]
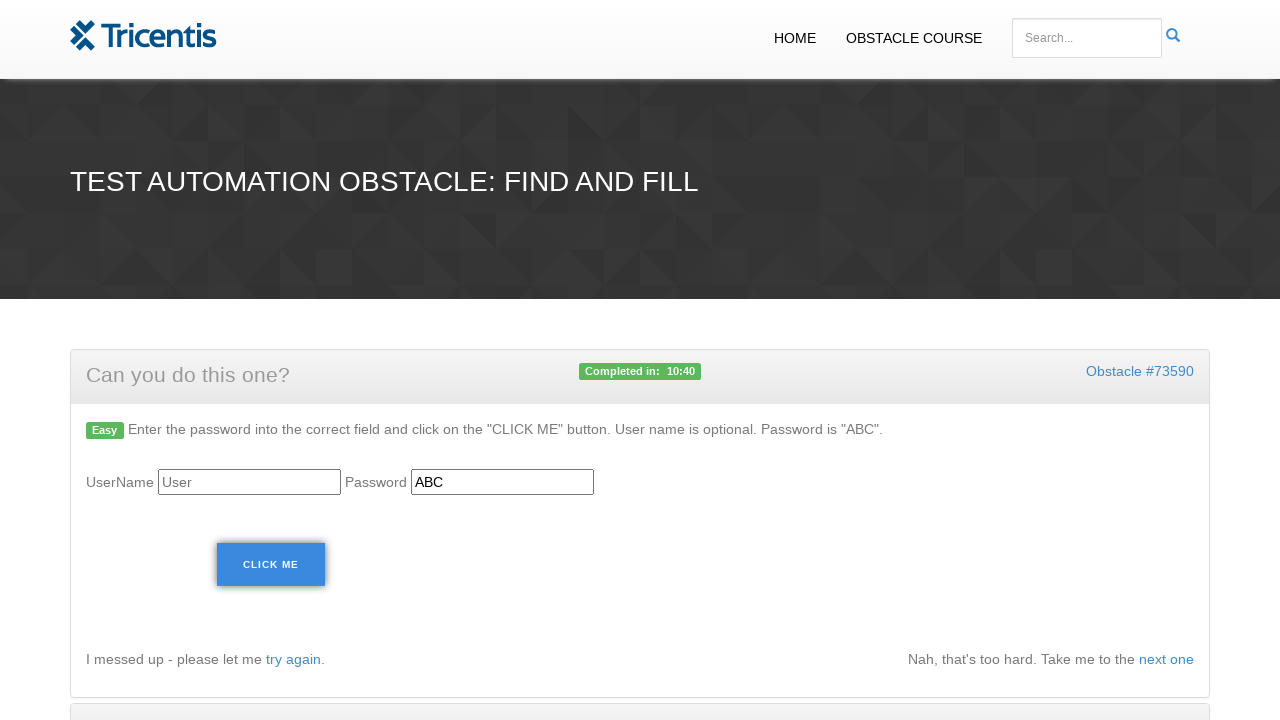

Clicked submit button at (271, 567) on xpath=//div/p/a[@id='sample']
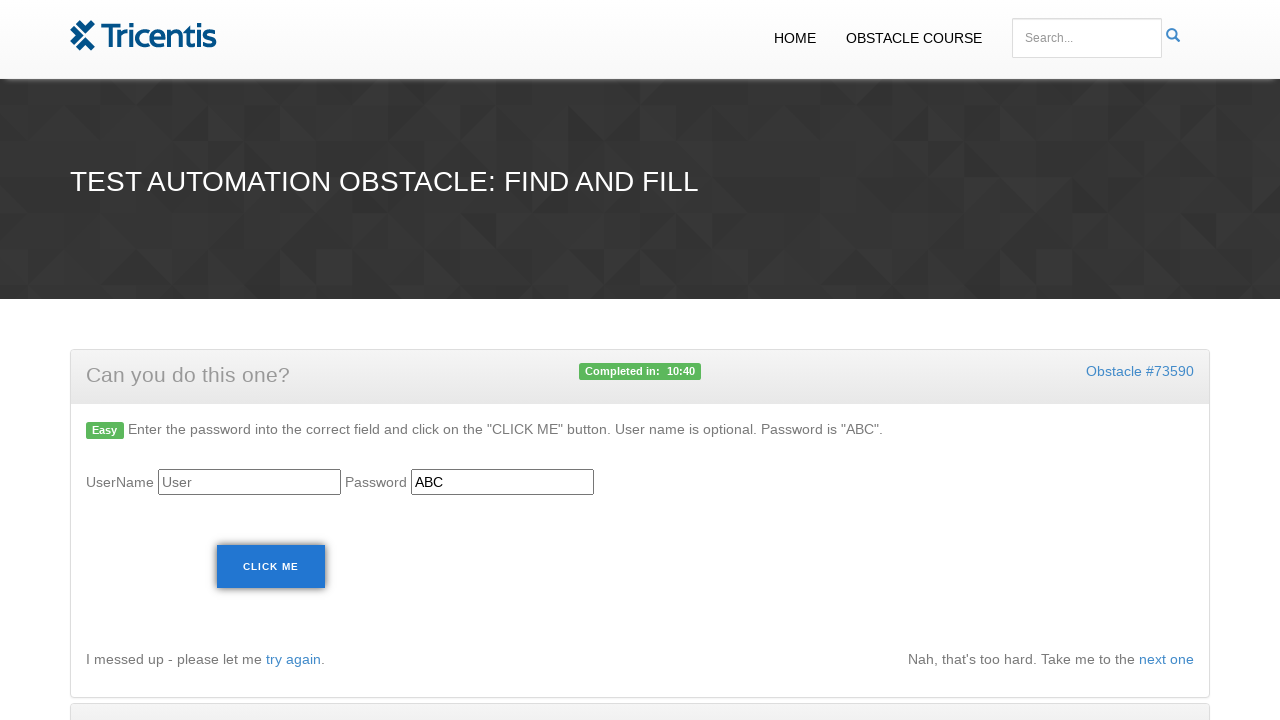

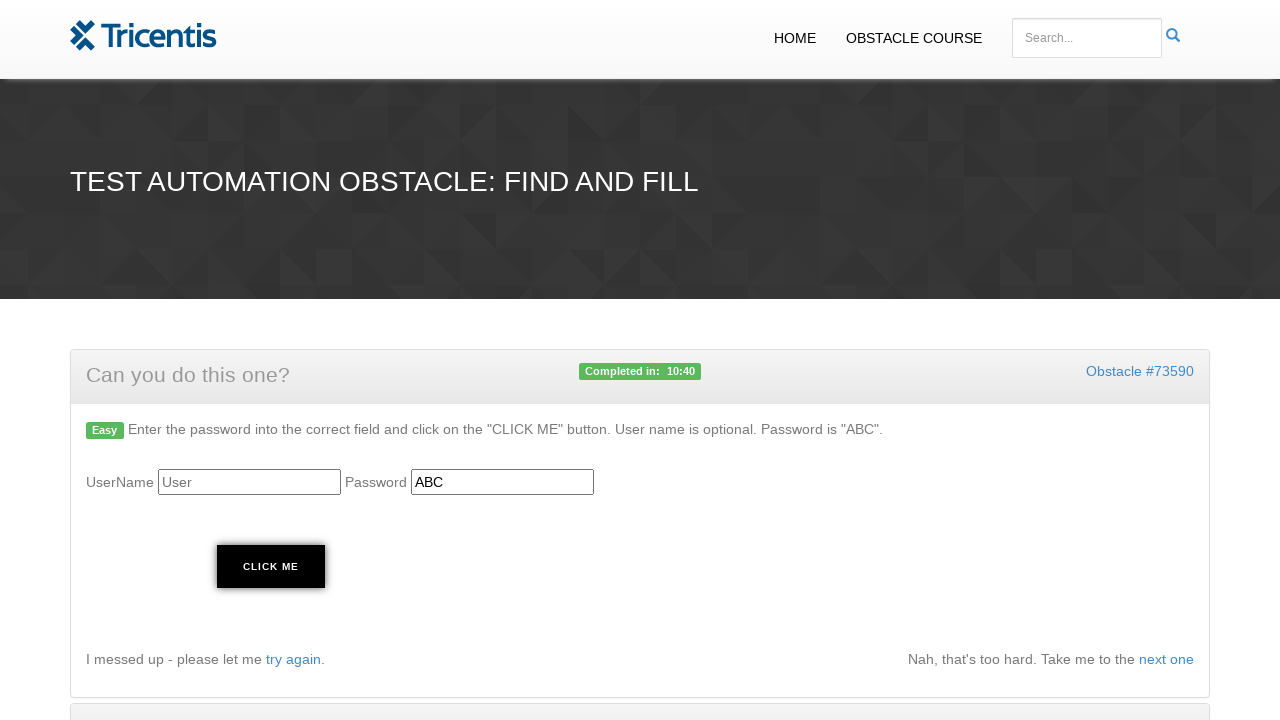